Tests an e-commerce flow by adding specific vegetables (Cucumber, Brocolli, Beetroot) to cart, proceeding to checkout, applying a promo code, and verifying the promo is applied successfully.

Starting URL: https://rahulshettyacademy.com/seleniumPractise/

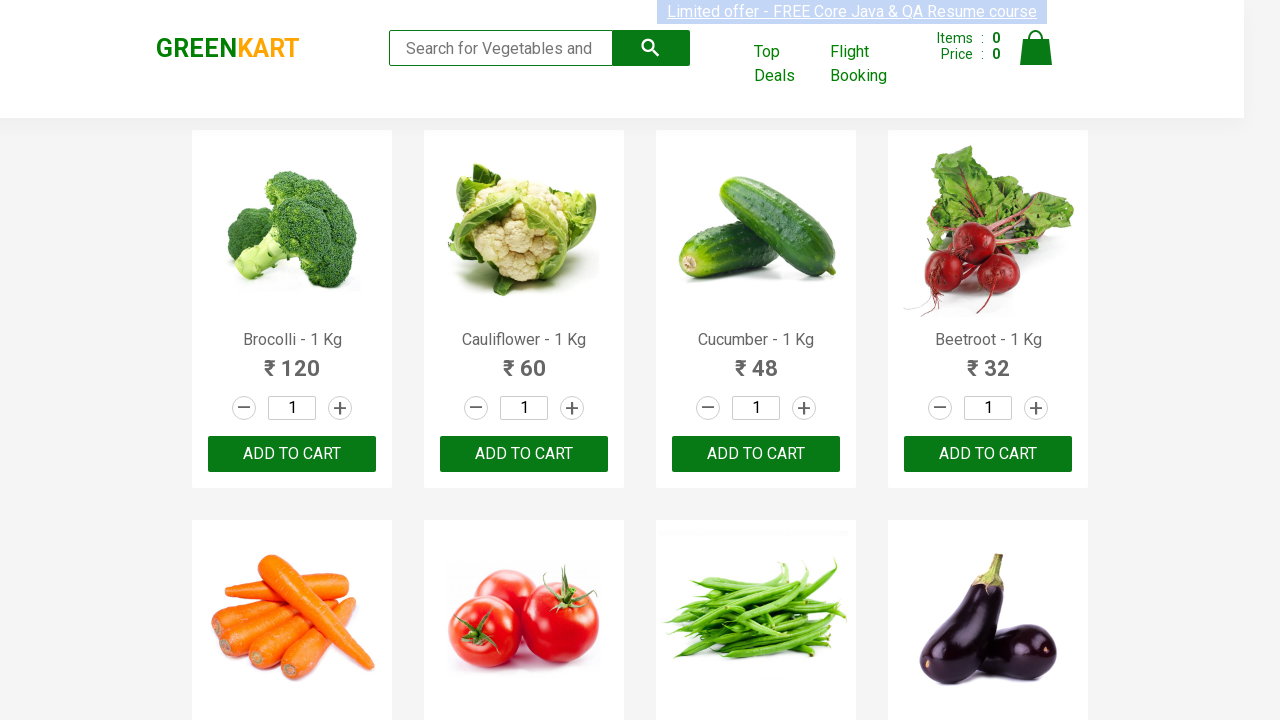

Waited for product list to load
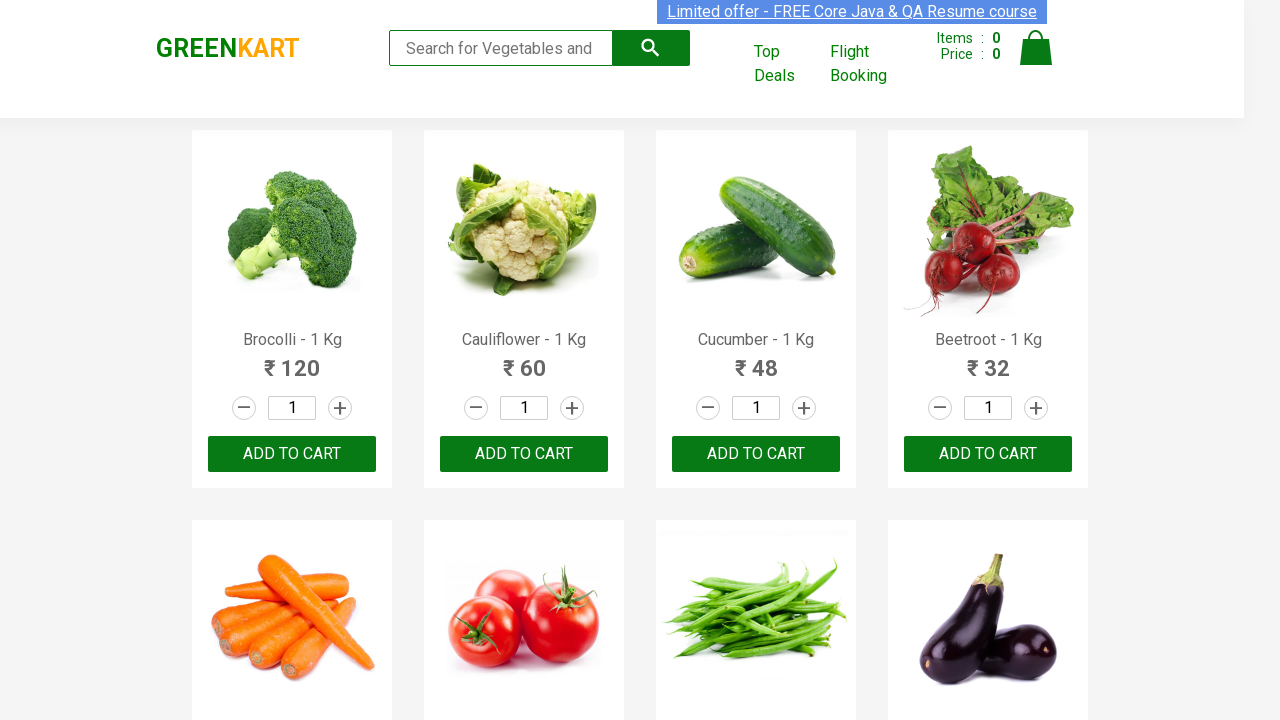

Retrieved all product elements from the page
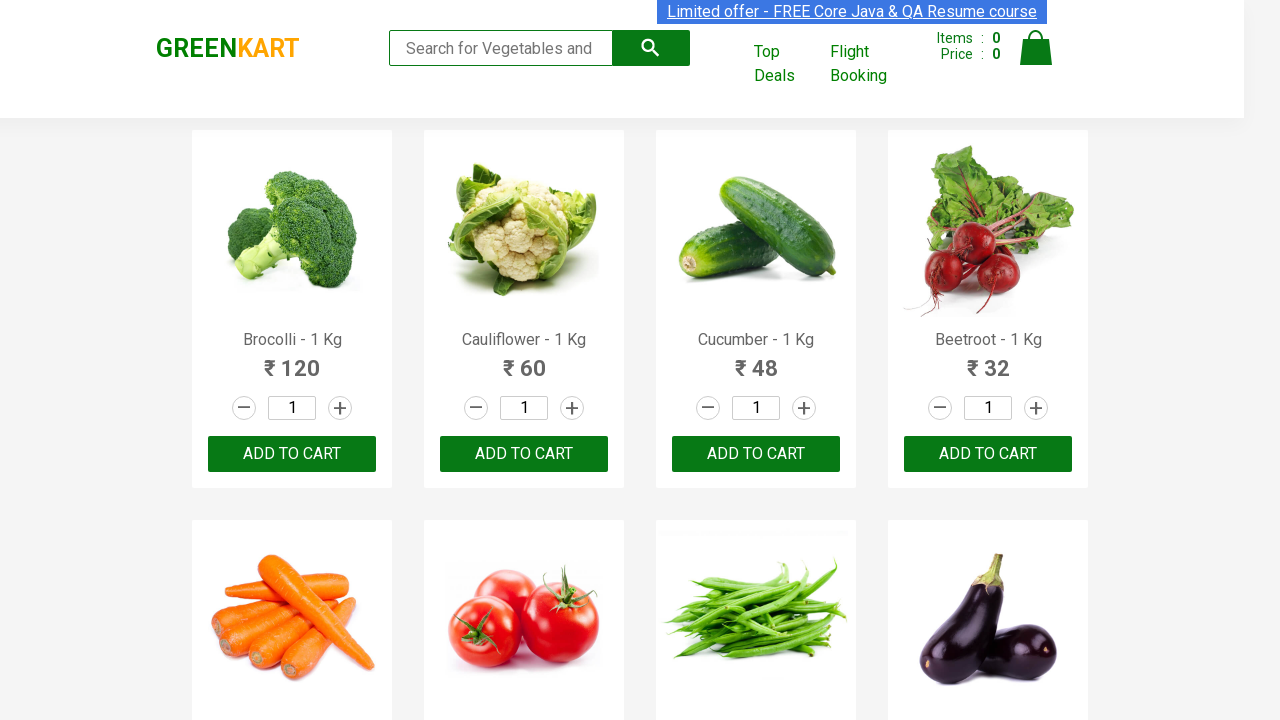

Added Brocolli to cart at (292, 454) on xpath=//div[@class='product-action']/button >> nth=0
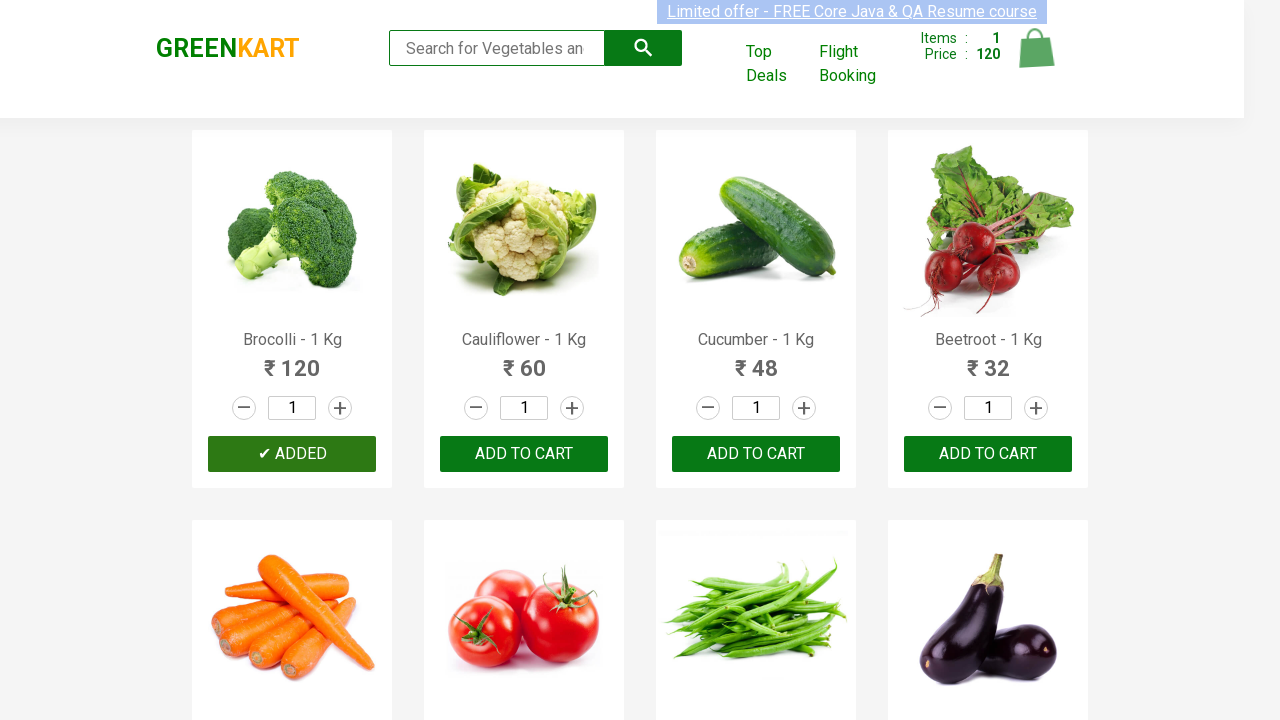

Added Cucumber to cart at (756, 454) on xpath=//div[@class='product-action']/button >> nth=2
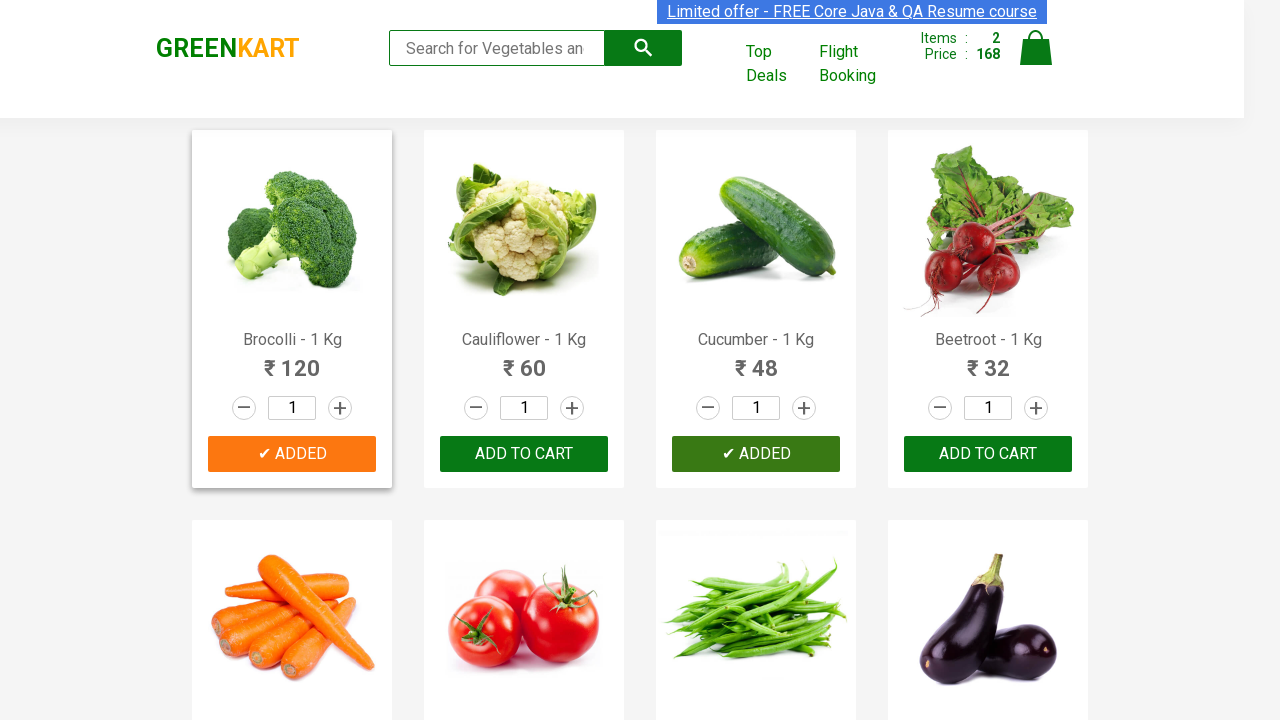

Added Beetroot to cart at (988, 454) on xpath=//div[@class='product-action']/button >> nth=3
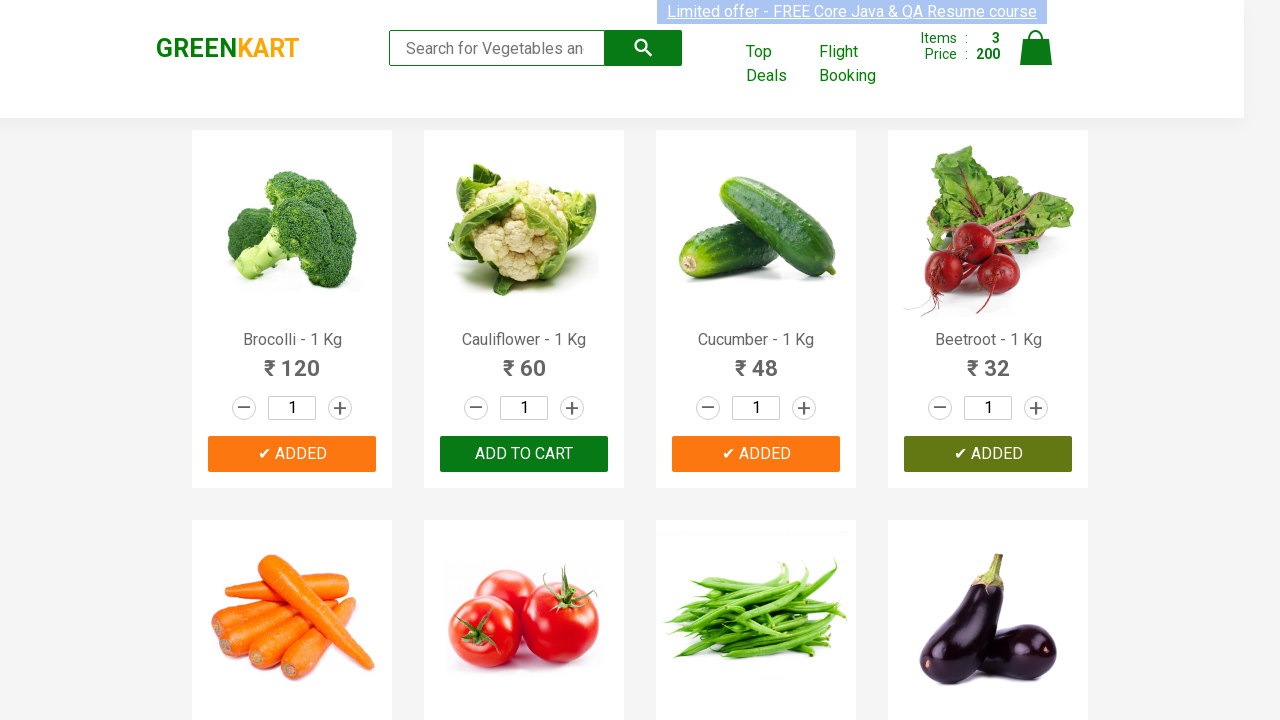

Clicked cart icon to view cart at (1036, 48) on img[alt='Cart']
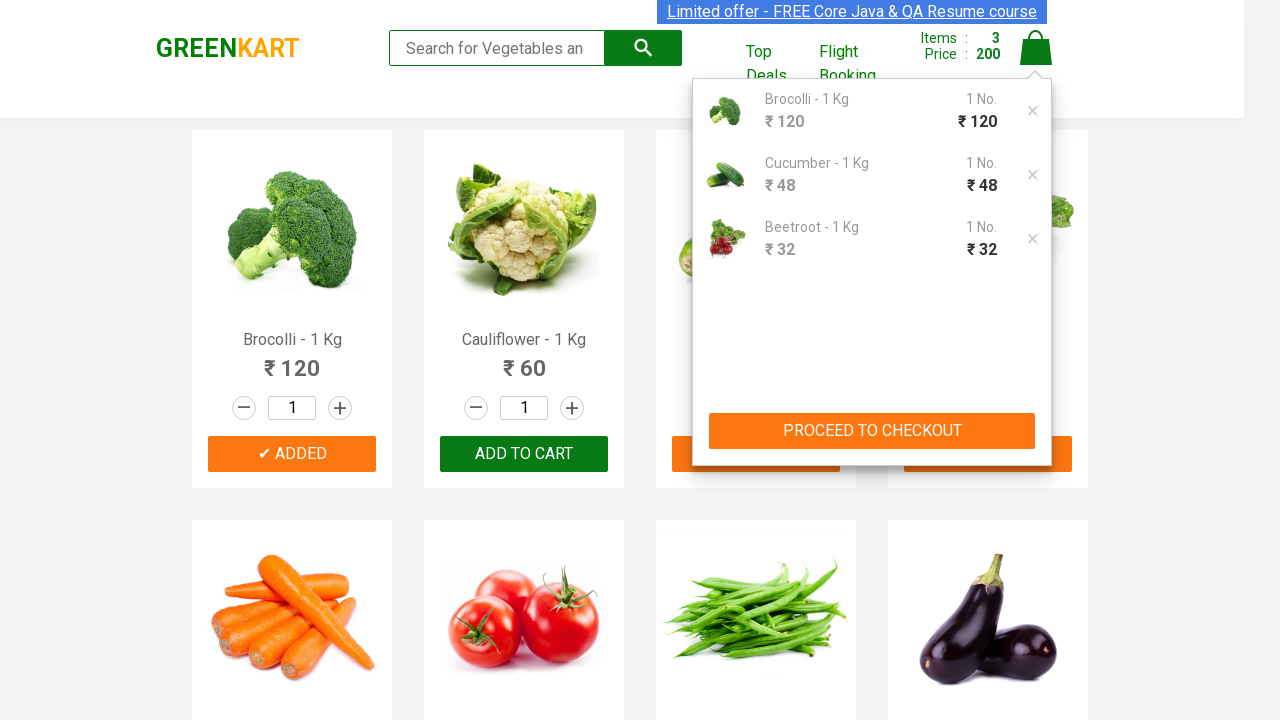

Clicked PROCEED TO CHECKOUT button at (872, 431) on xpath=//button[contains(text(),'PROCEED TO CHECKOUT')]
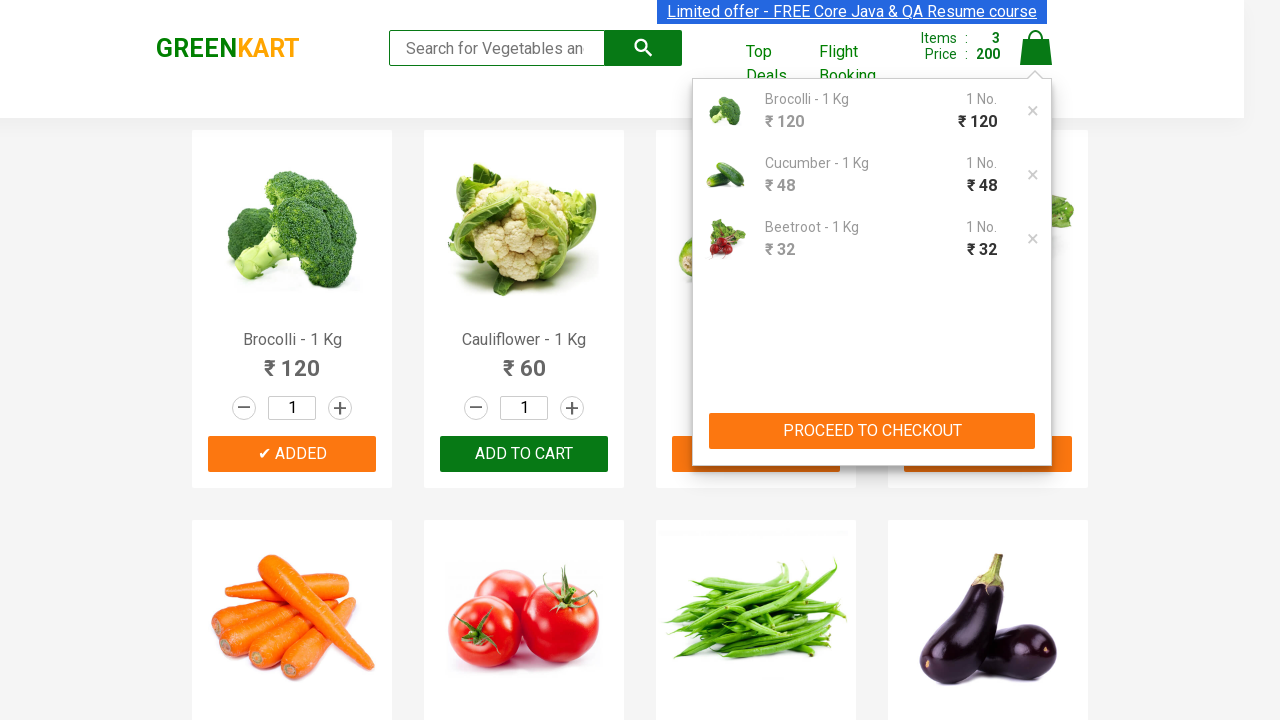

Waited for promo code input field to become visible
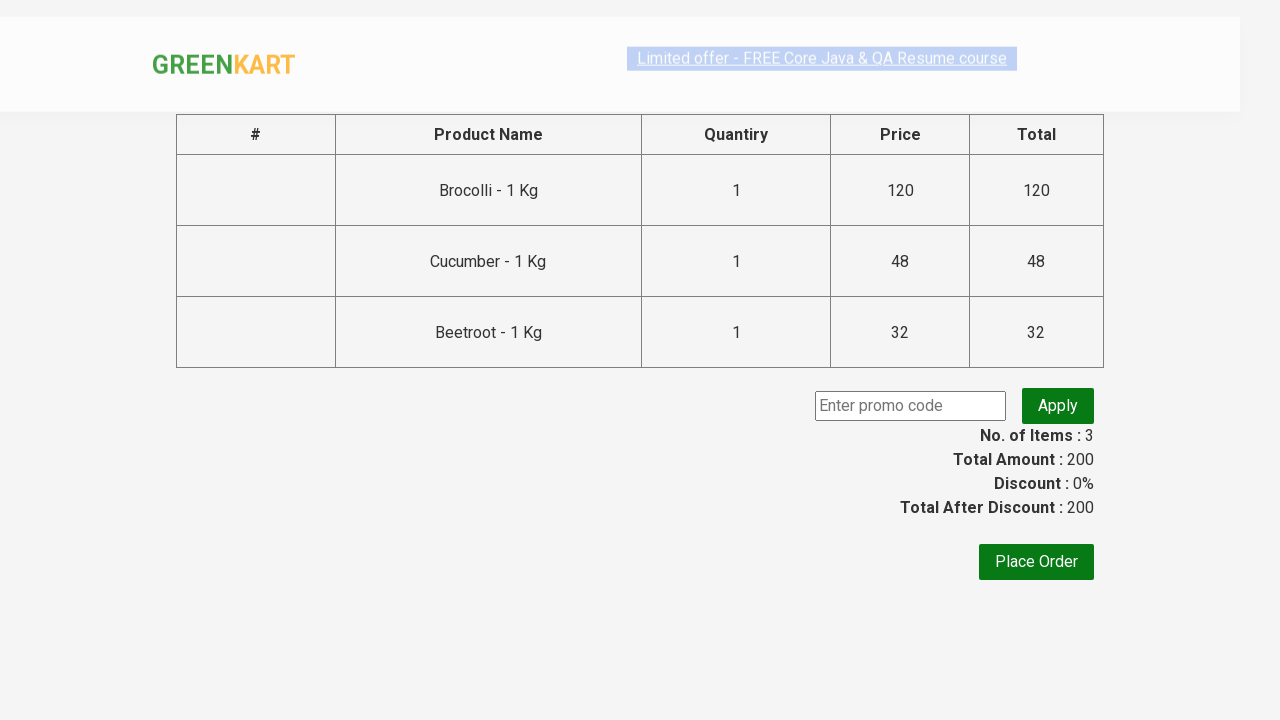

Entered promo code 'rahulshettyacademy' in the input field on input.promoCode
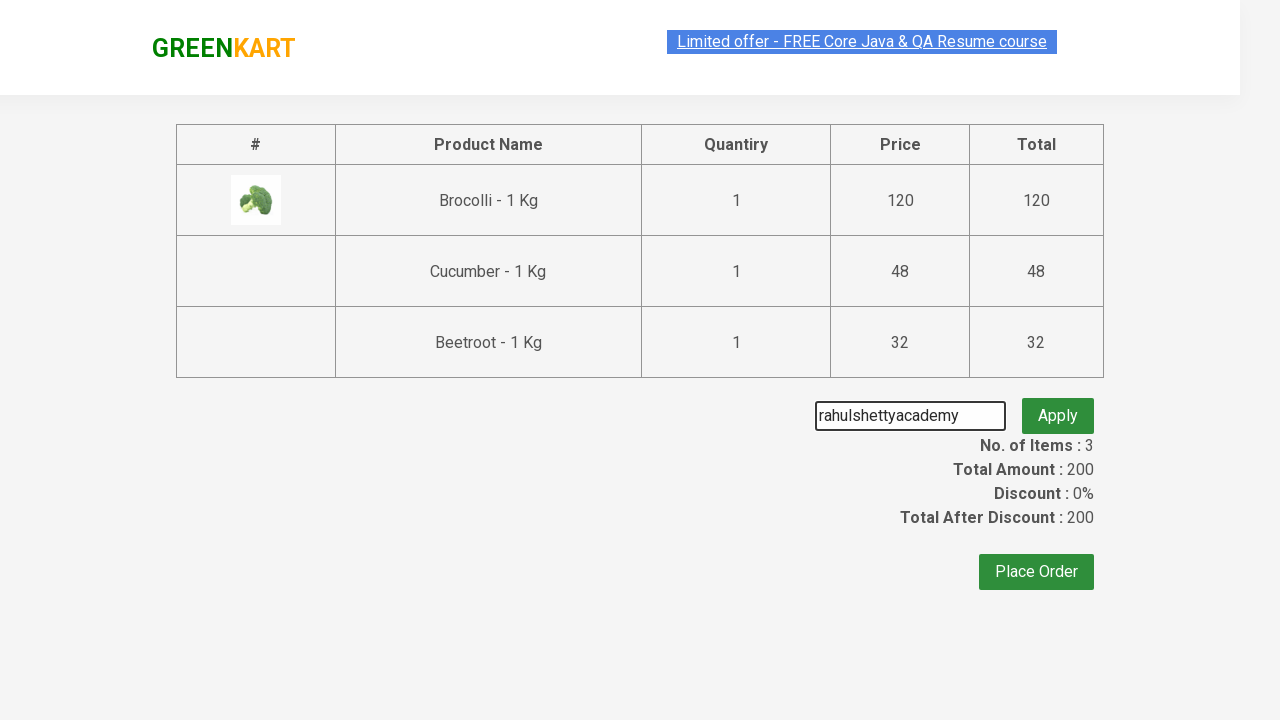

Clicked Apply promo button to apply the discount code at (1058, 406) on button.promoBtn
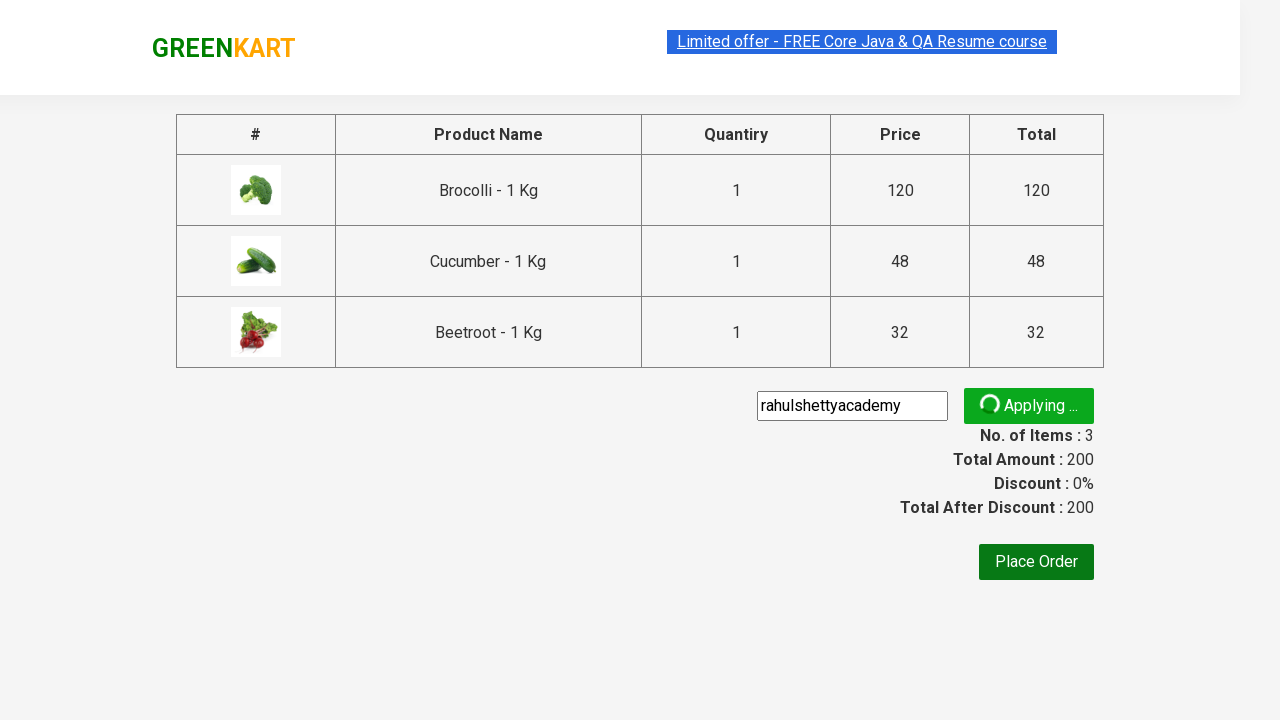

Promo code successfully applied and confirmation message displayed
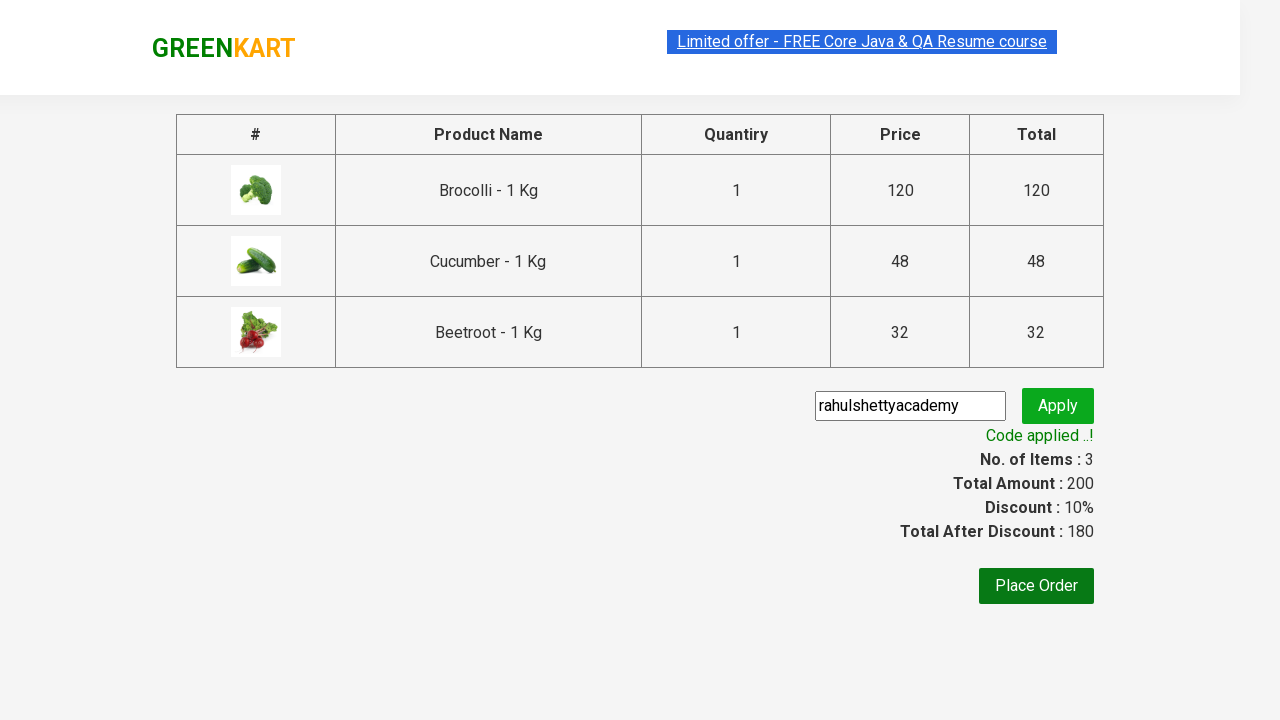

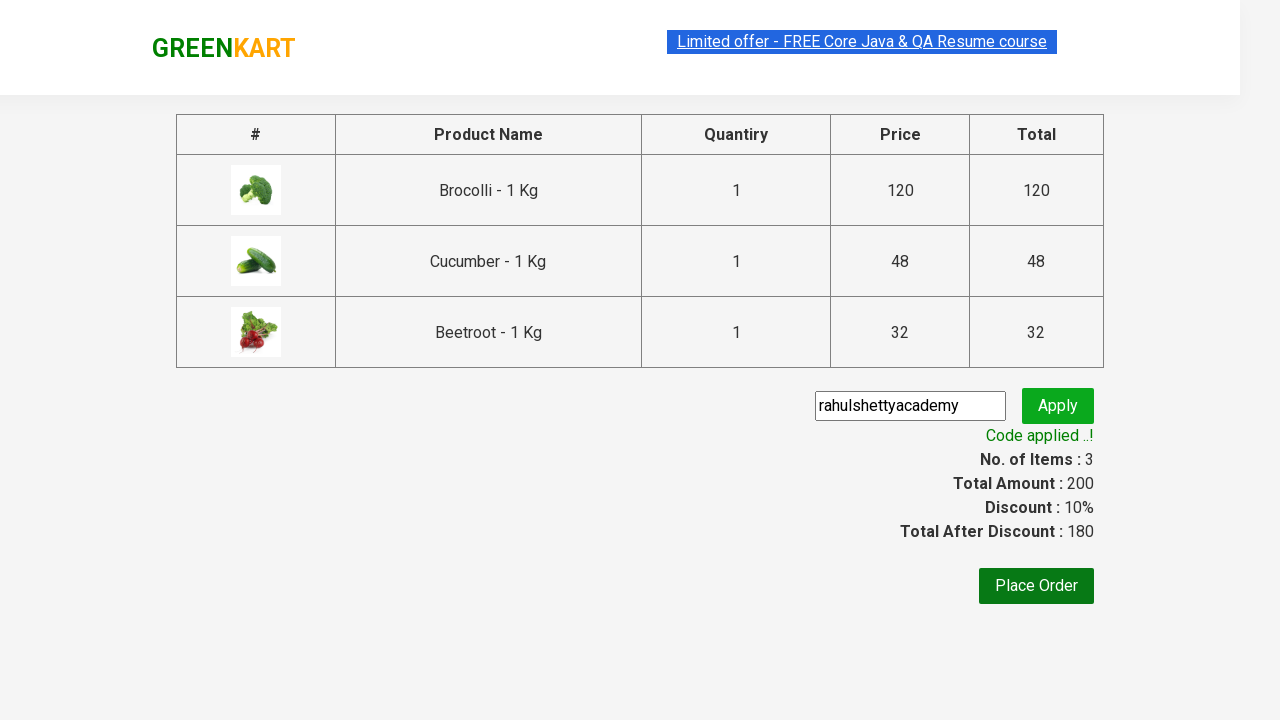